Navigates to a Selenium course content page and clicks on the contact tab to view contact information

Starting URL: http://greenstech.in/selenium-course-content.html

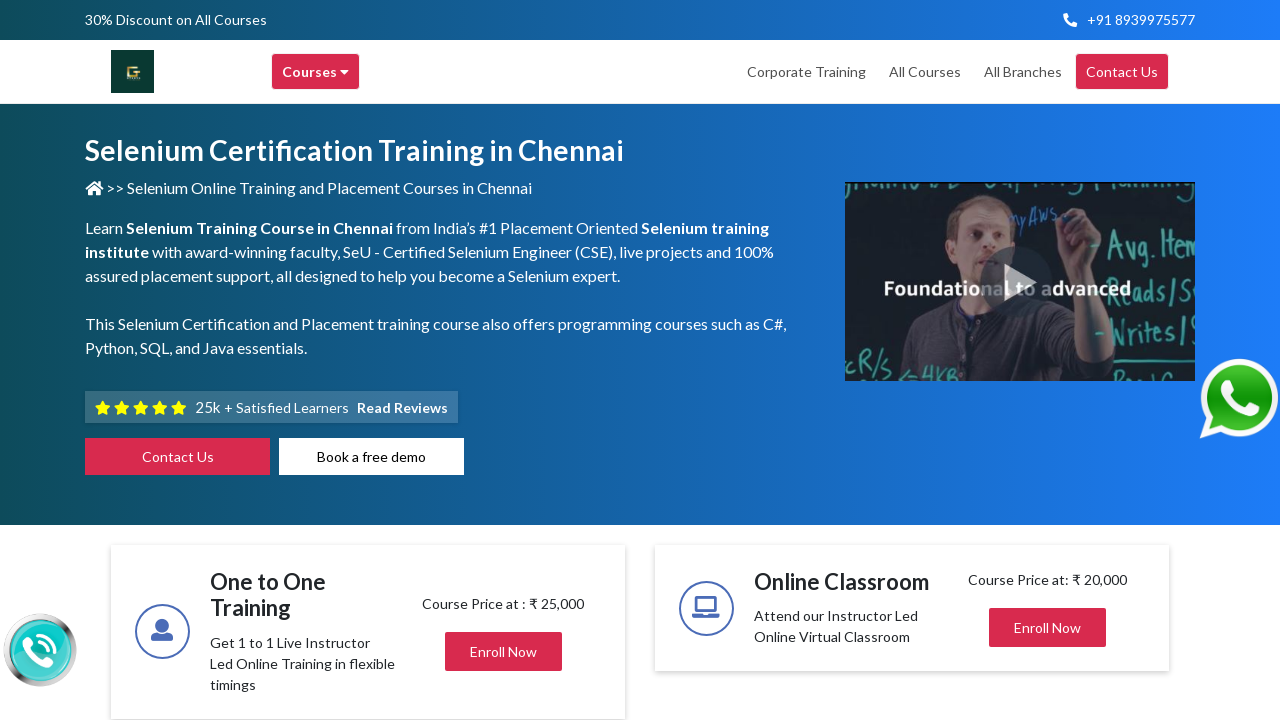

Navigated to Selenium course content page
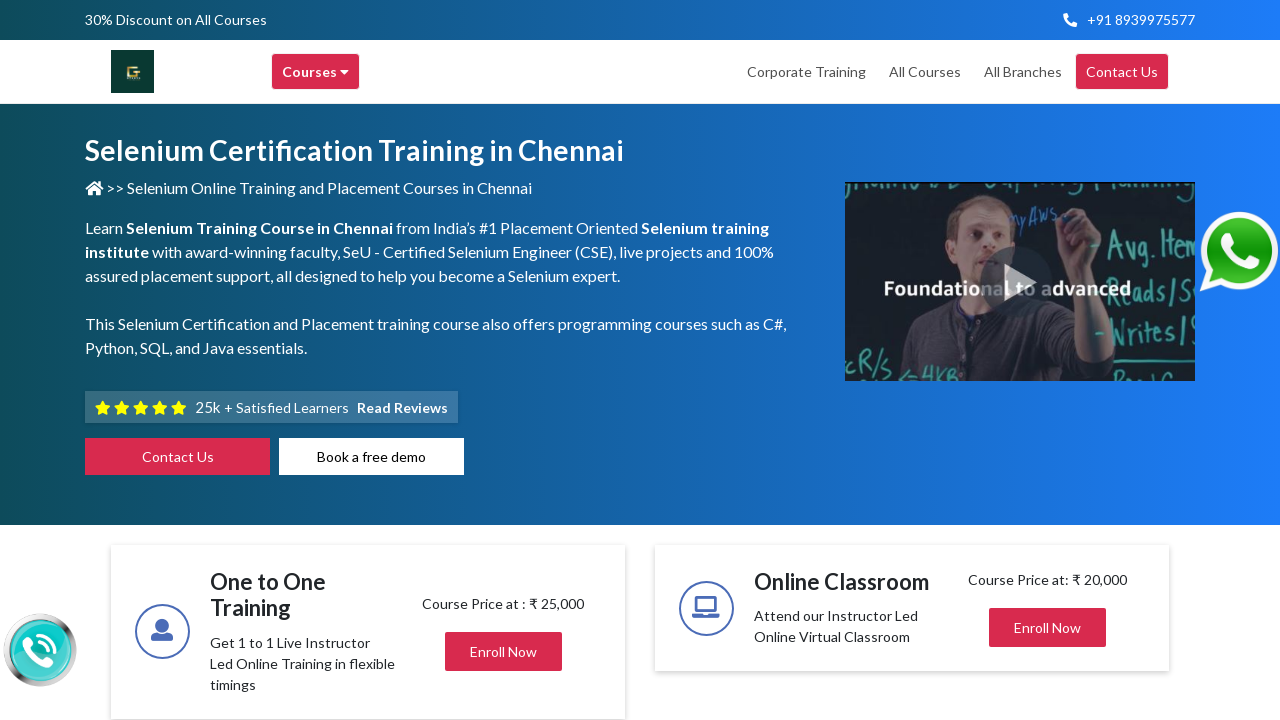

Clicked on the contact tab at (504, 361) on a[aria-controls='contact']
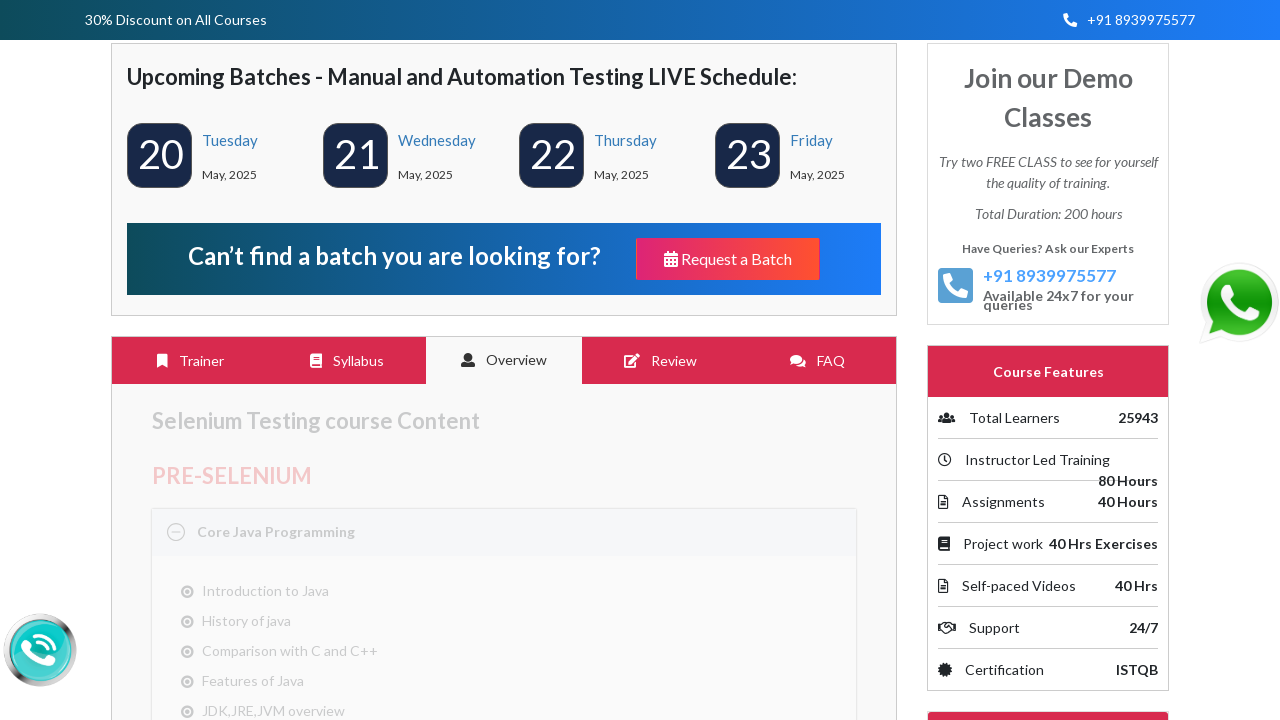

Contact section content loaded and contact information is now visible
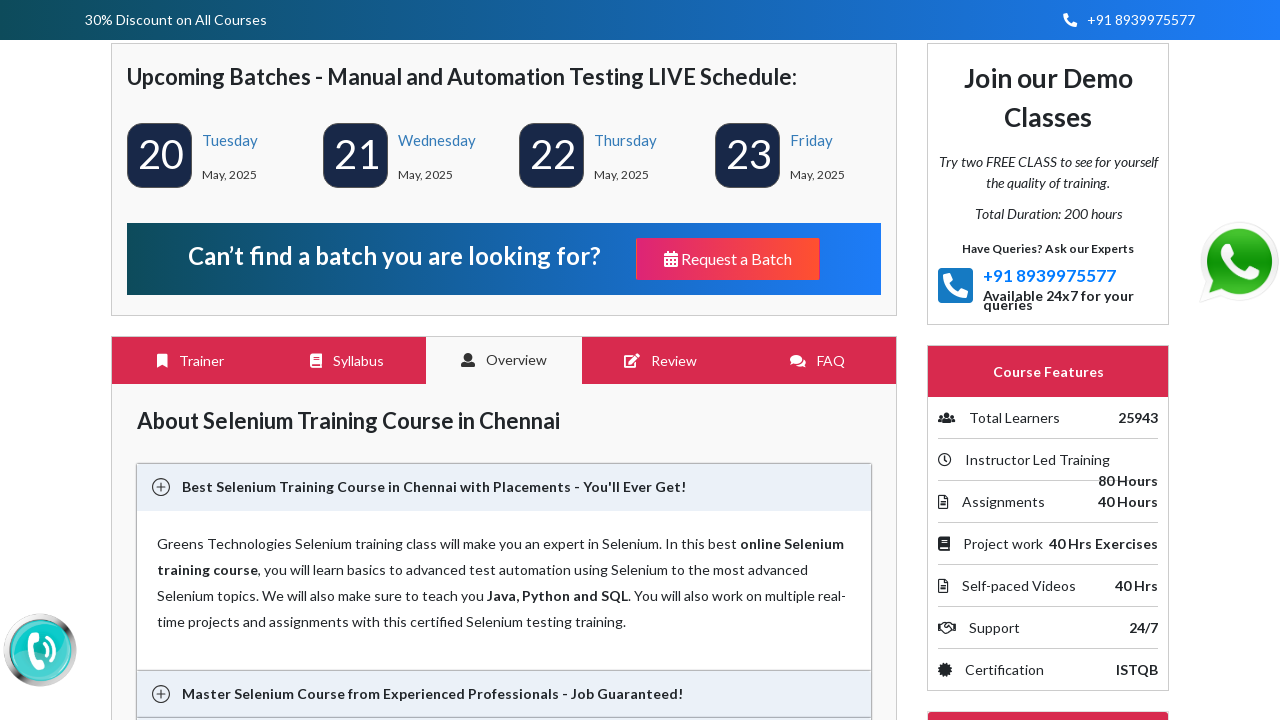

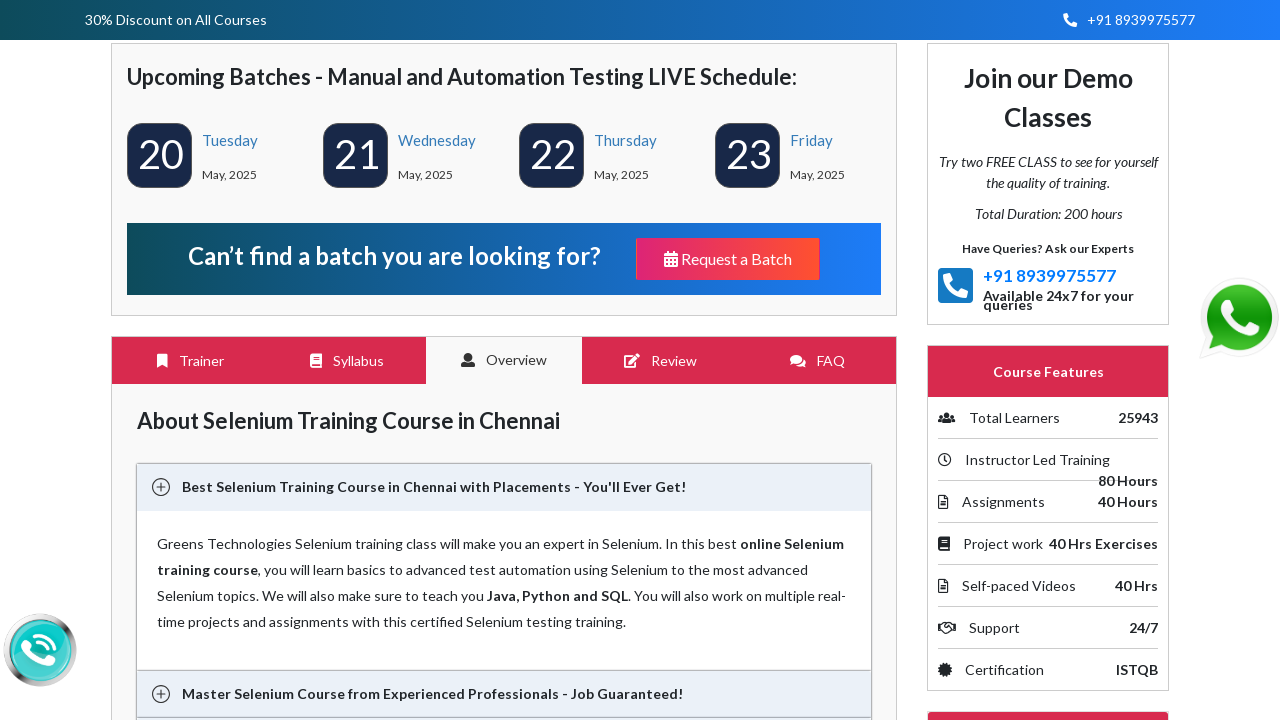